Navigates to a demo table page and iterates through all rows and columns of an employee information table to verify data is displayed correctly

Starting URL: http://automationbykrishna.com

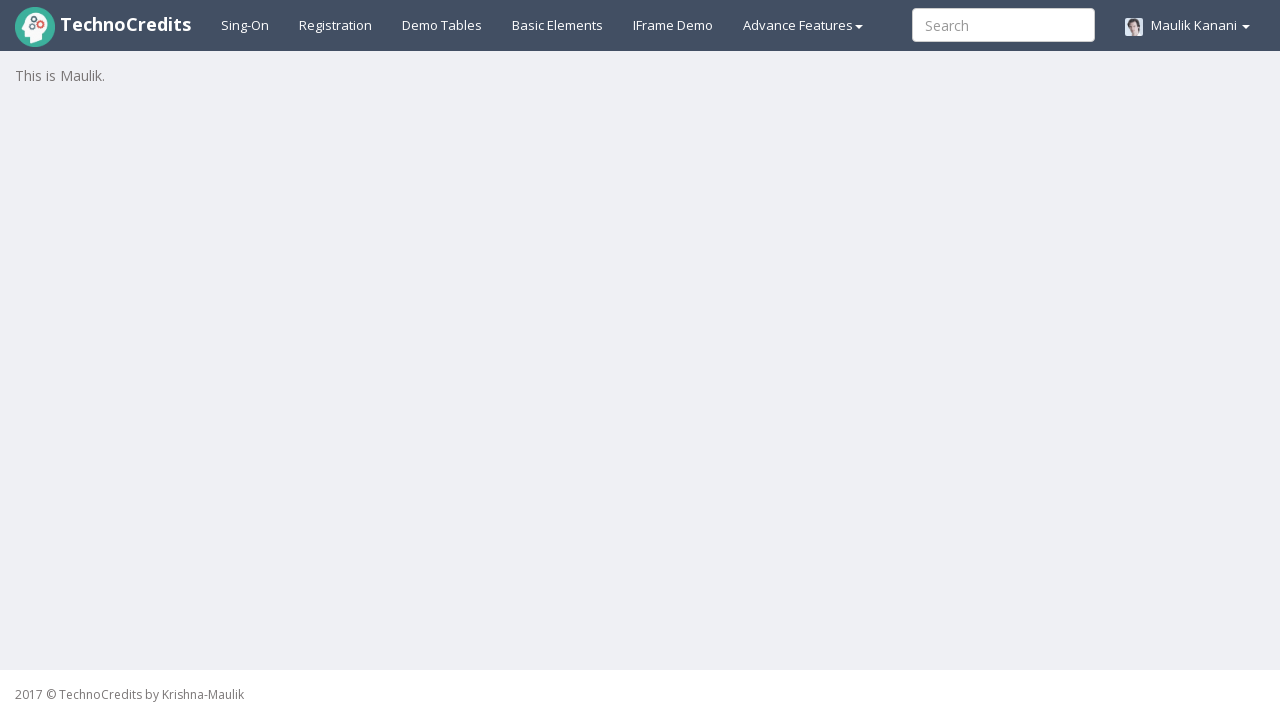

Clicked on Demo Table link to navigate to the table page at (442, 25) on xpath=//a[@id='demotable']
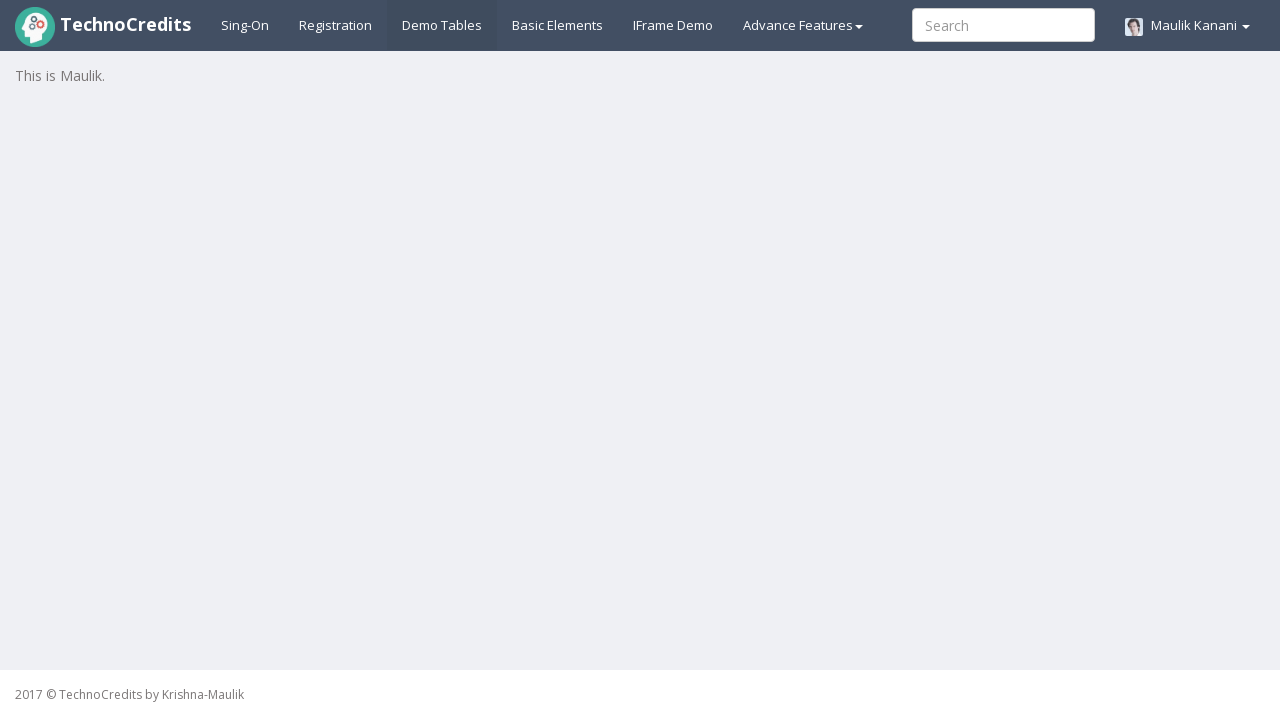

Employee information table loaded successfully
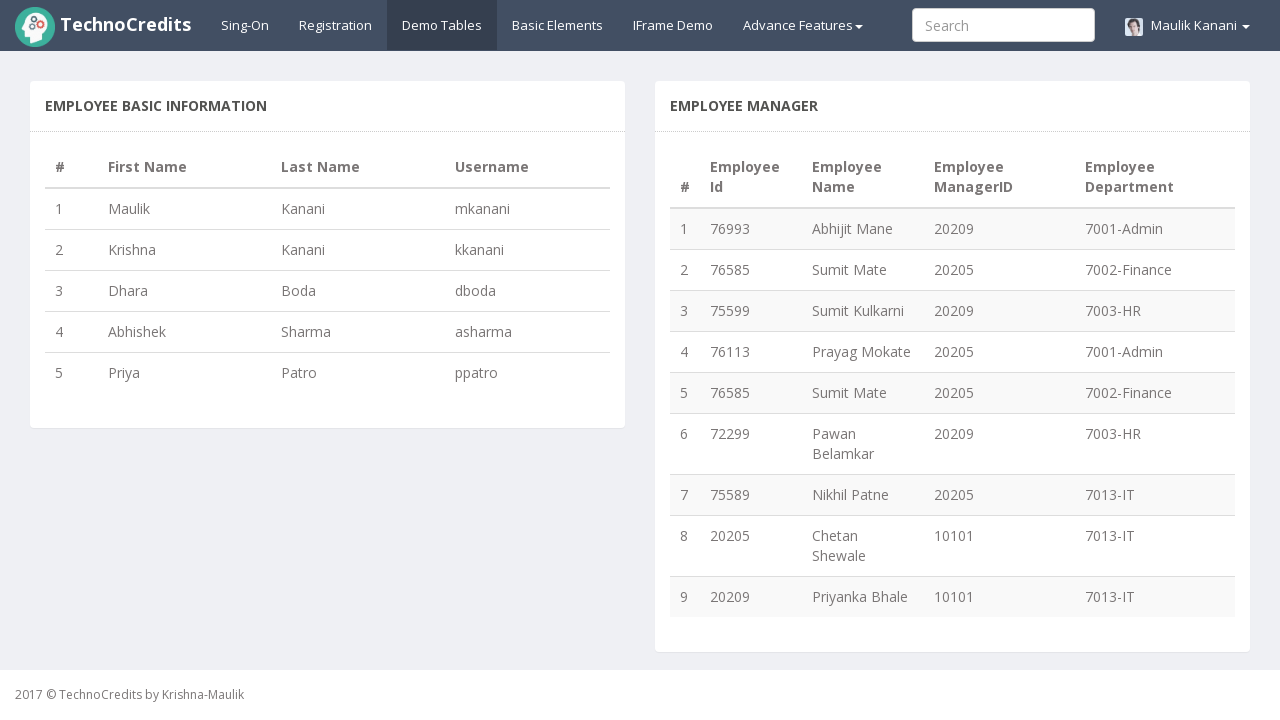

Retrieved all table rows from employee data table
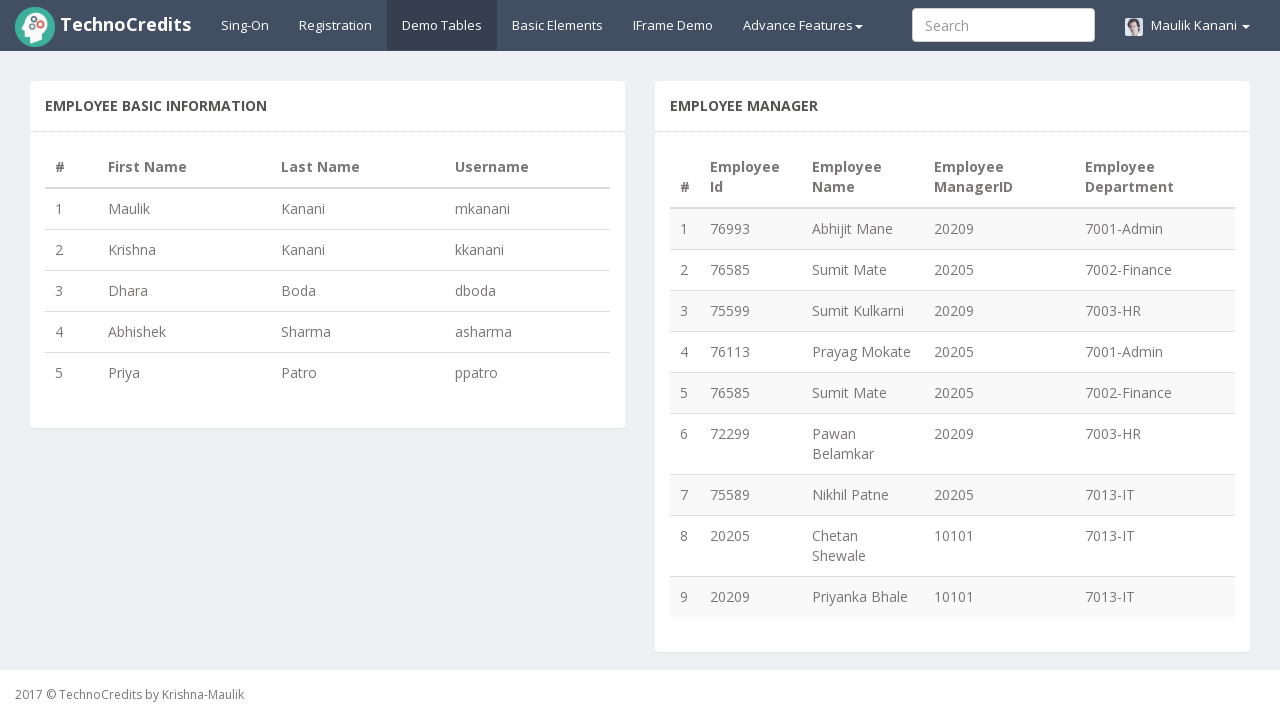

Retrieved all table columns from employee data table
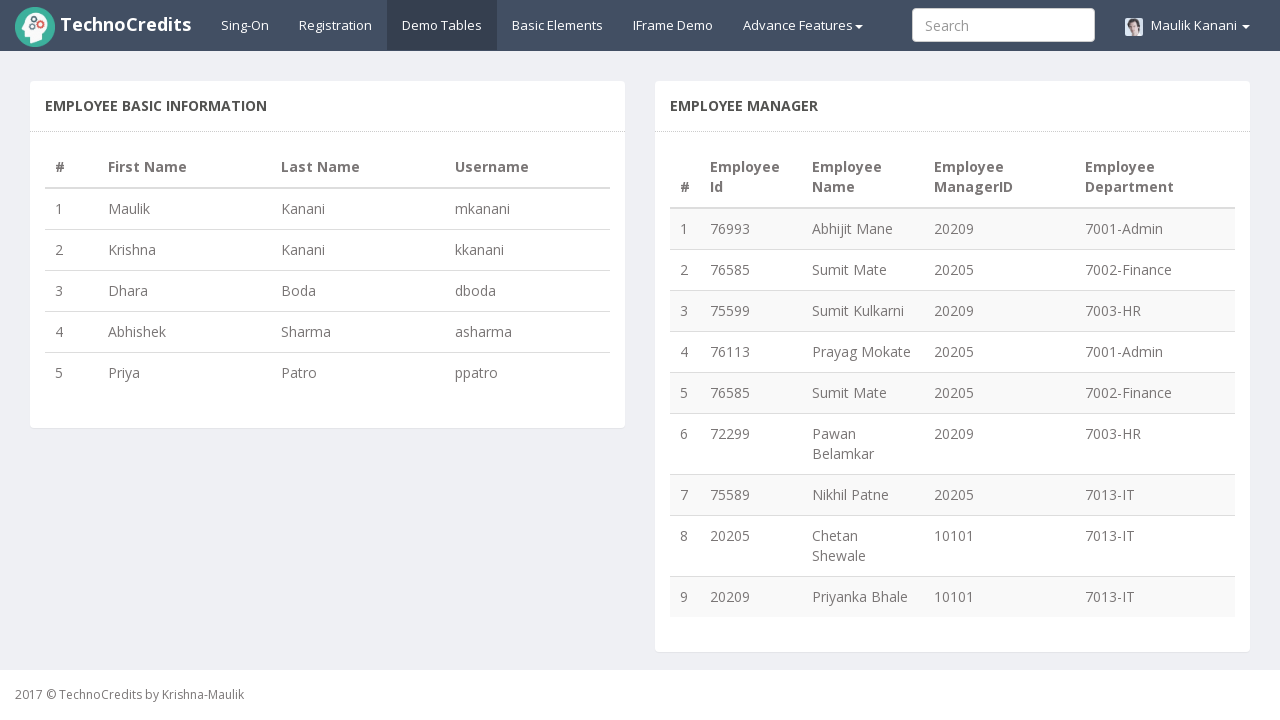

Retrieved cell data from row 1, column 1: '1'
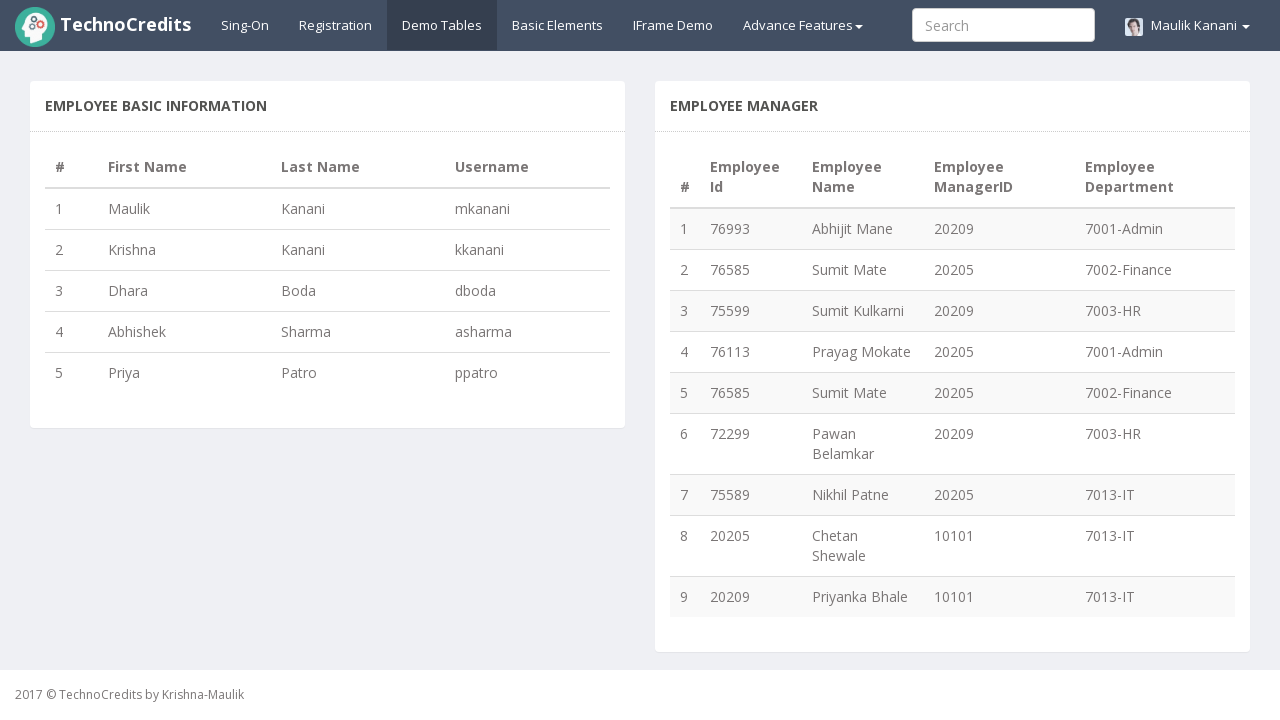

Retrieved cell data from row 1, column 2: 'Maulik'
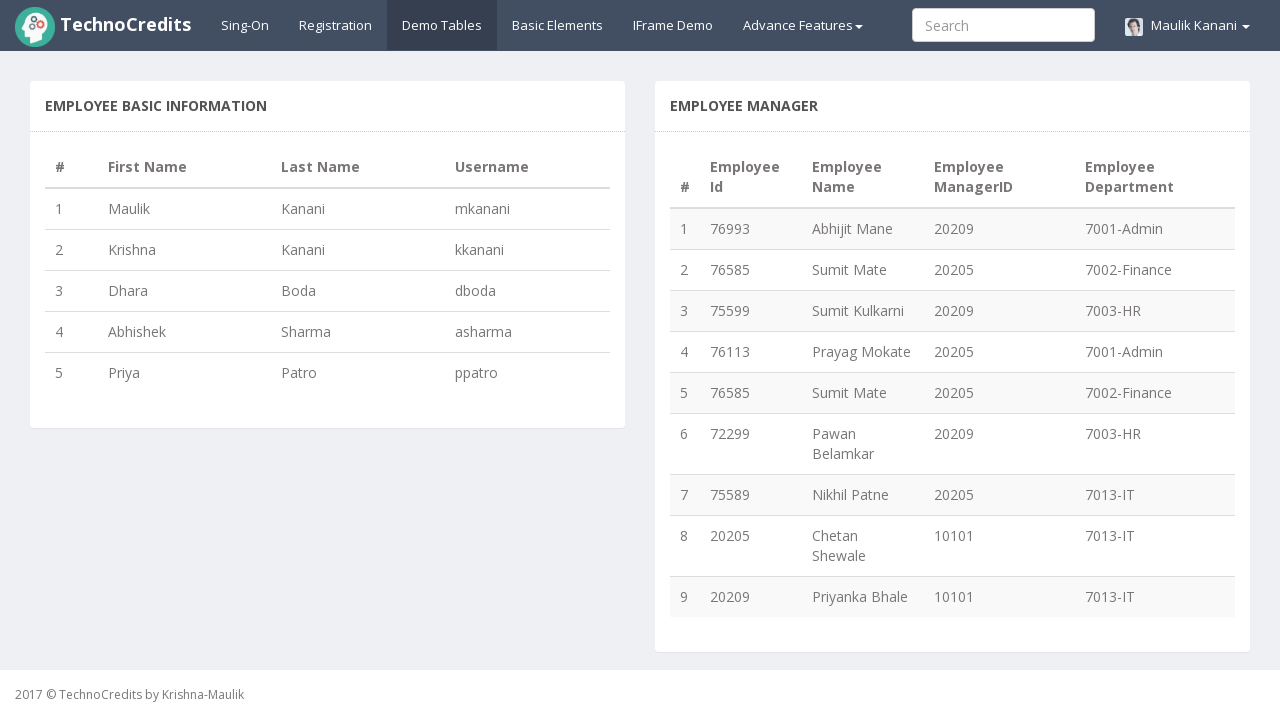

Retrieved cell data from row 1, column 3: 'Kanani'
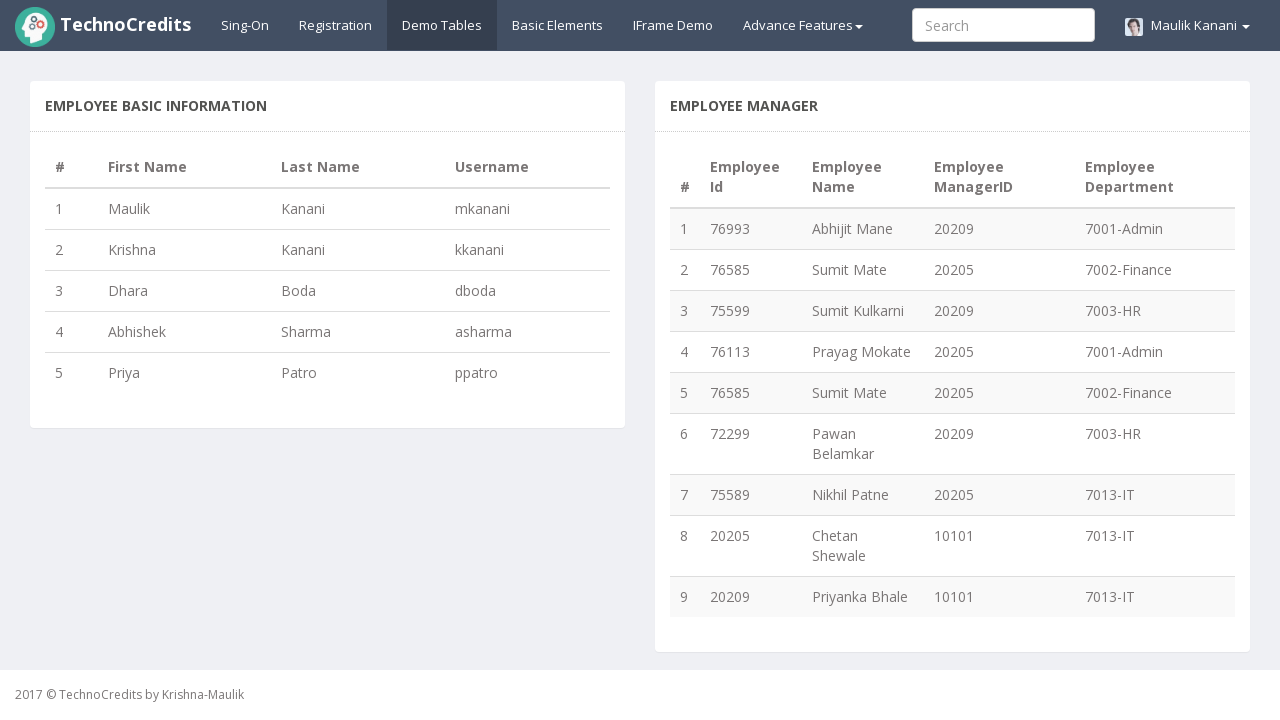

Retrieved cell data from row 1, column 4: 'mkanani'
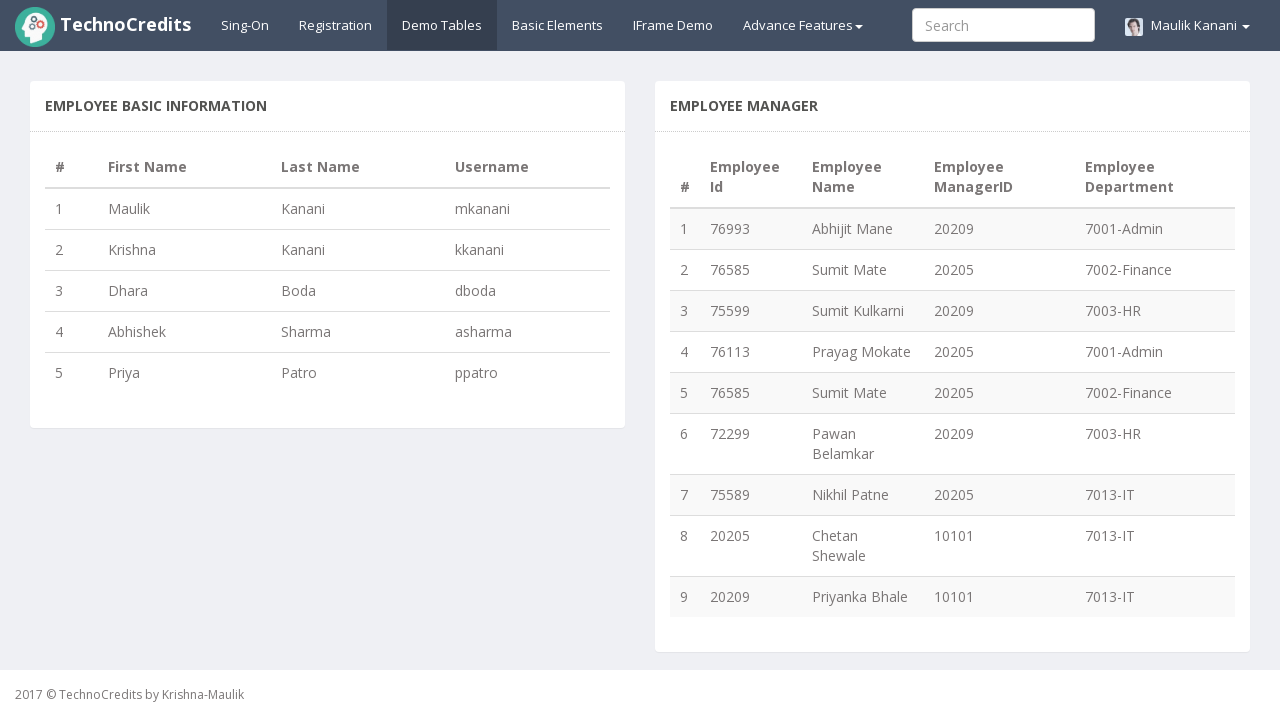

Retrieved cell data from row 2, column 1: '2'
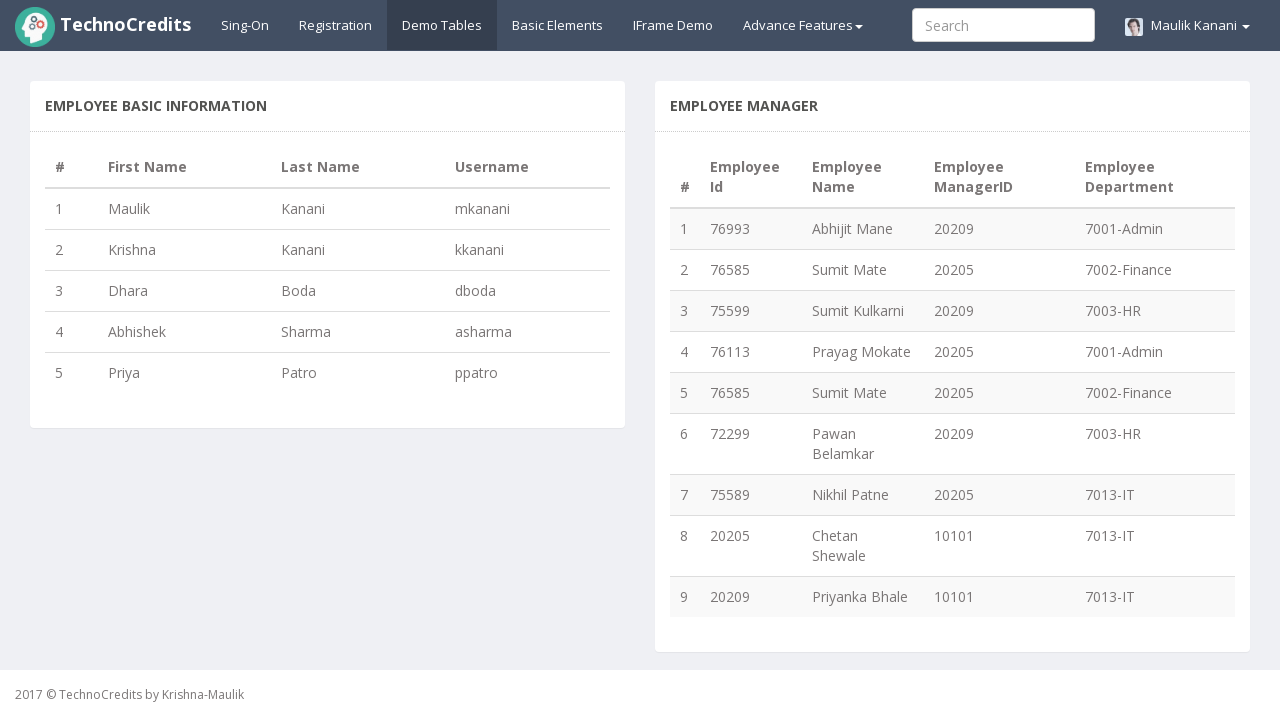

Retrieved cell data from row 2, column 2: 'Krishna'
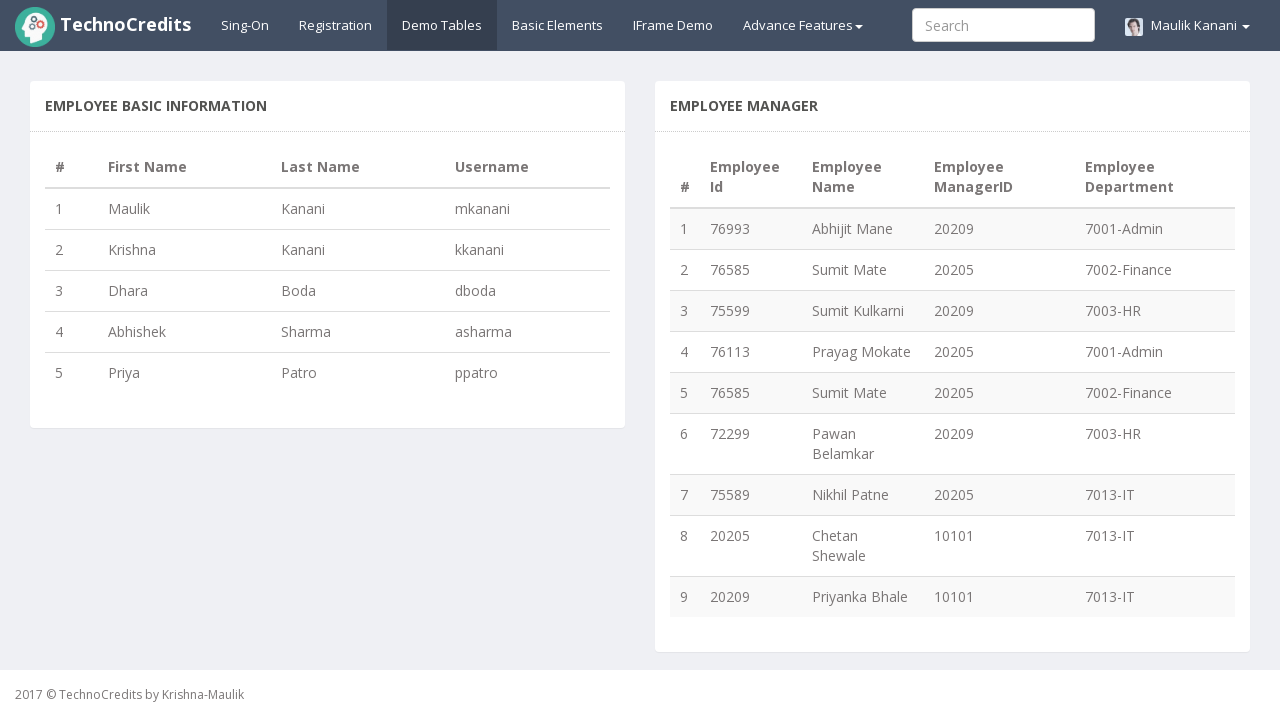

Retrieved cell data from row 2, column 3: 'Kanani'
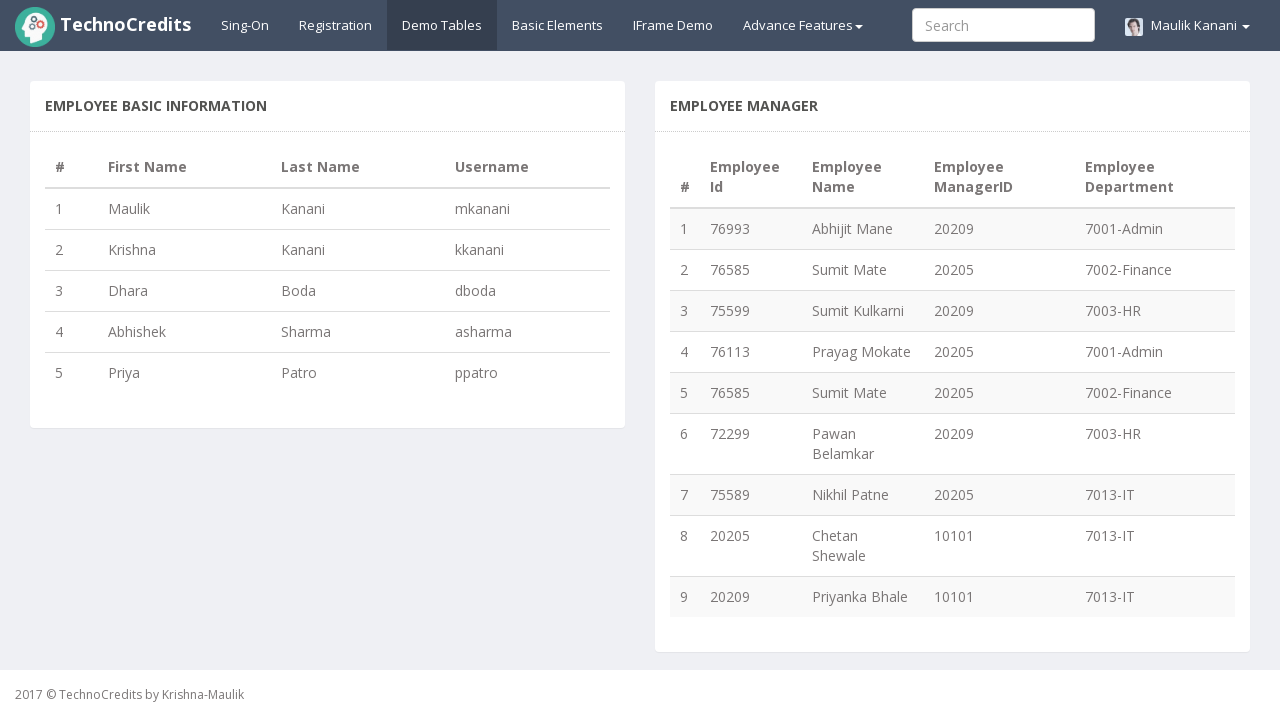

Retrieved cell data from row 2, column 4: 'kkanani'
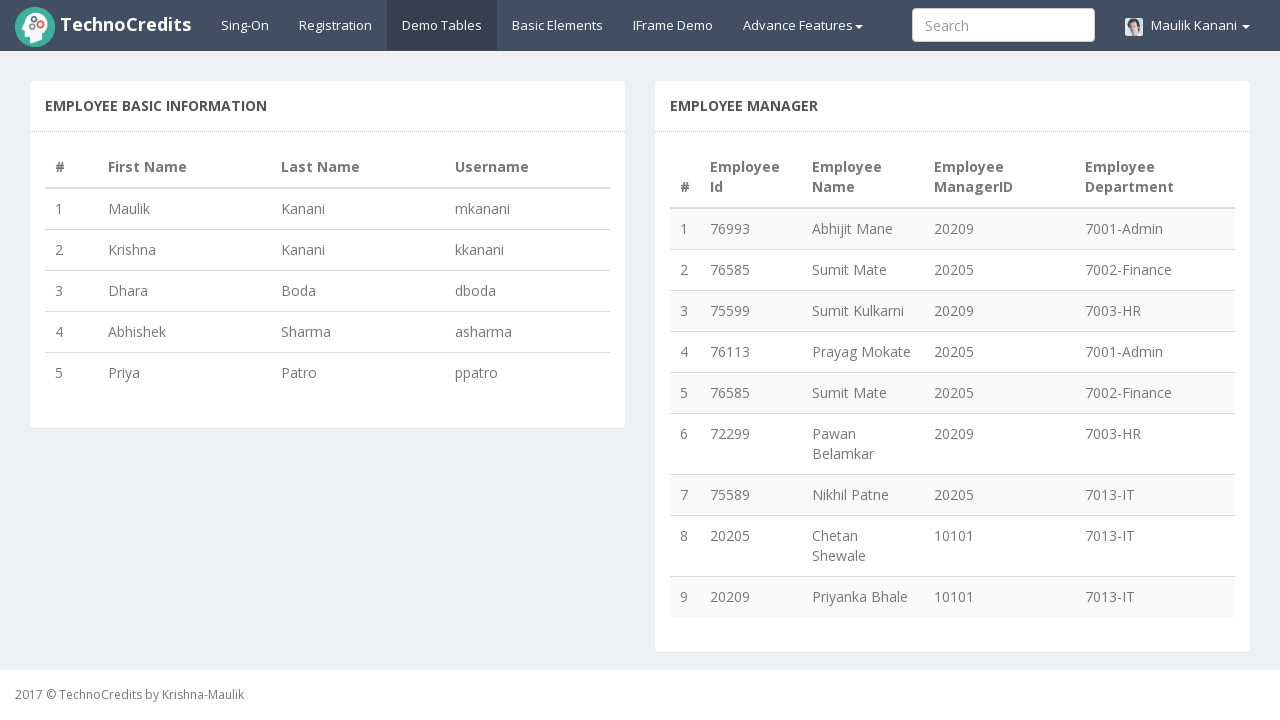

Retrieved cell data from row 3, column 1: '3'
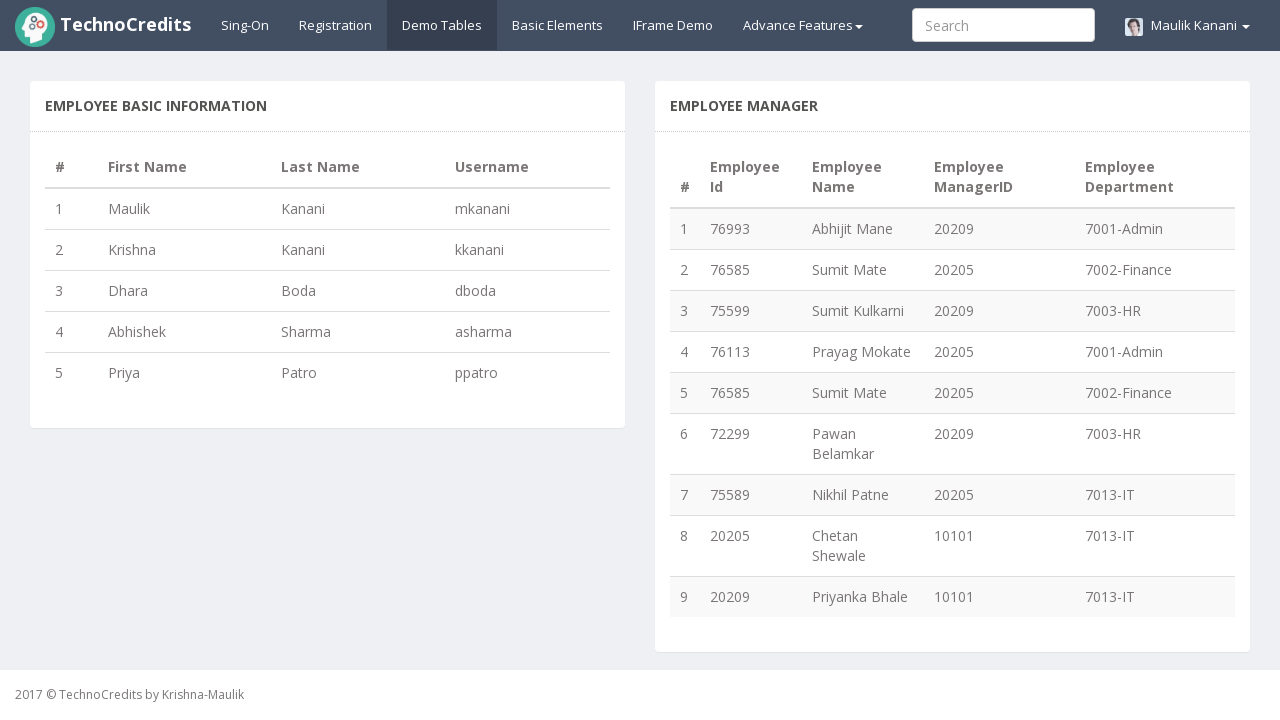

Retrieved cell data from row 3, column 2: 'Dhara'
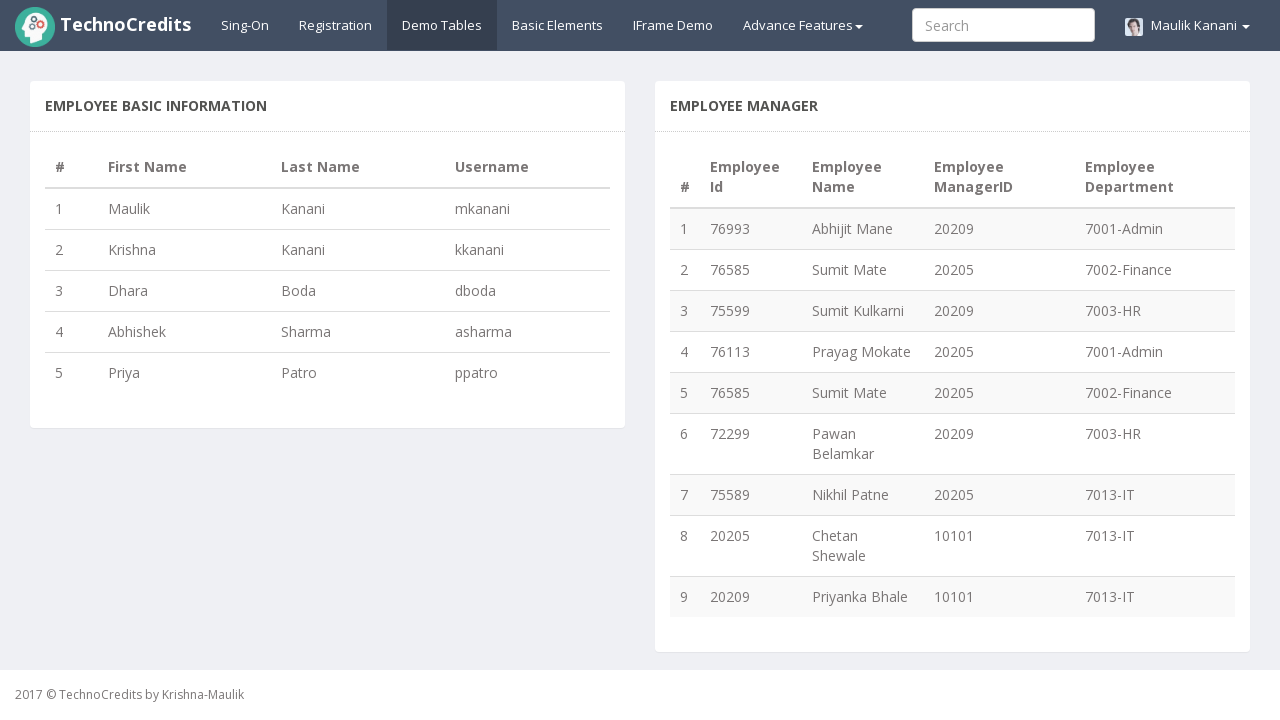

Retrieved cell data from row 3, column 3: 'Boda'
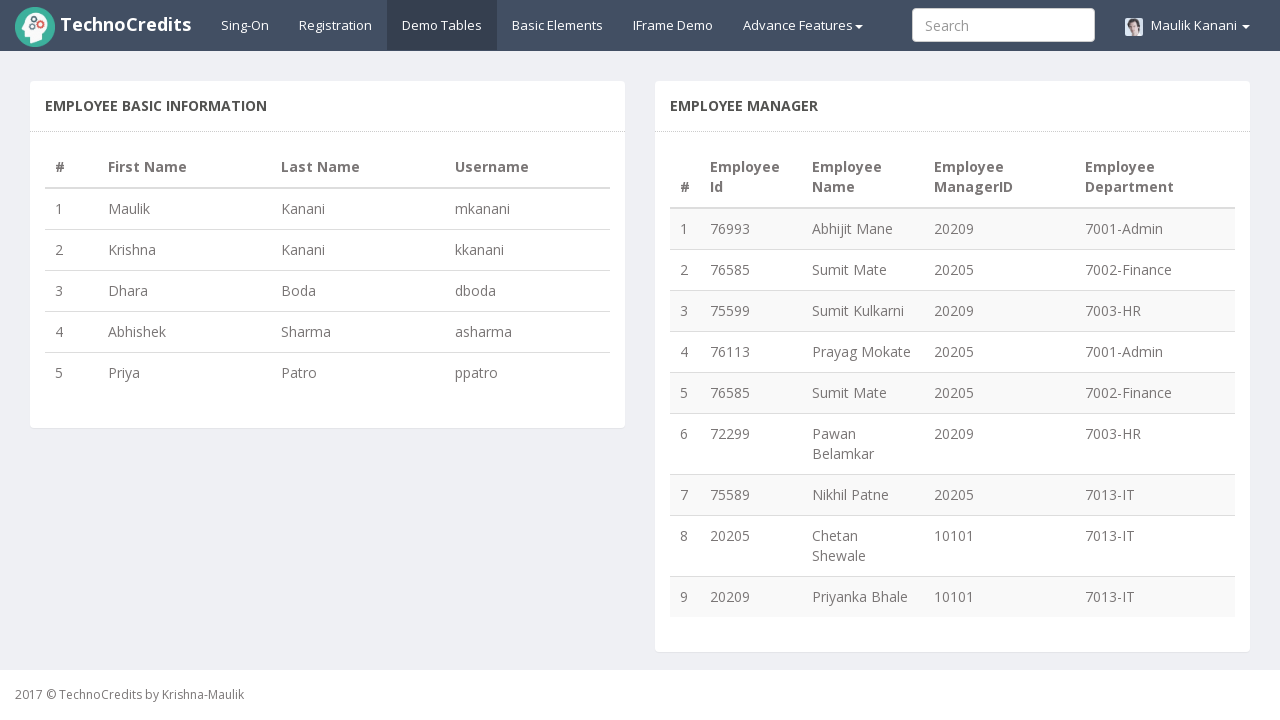

Retrieved cell data from row 3, column 4: 'dboda'
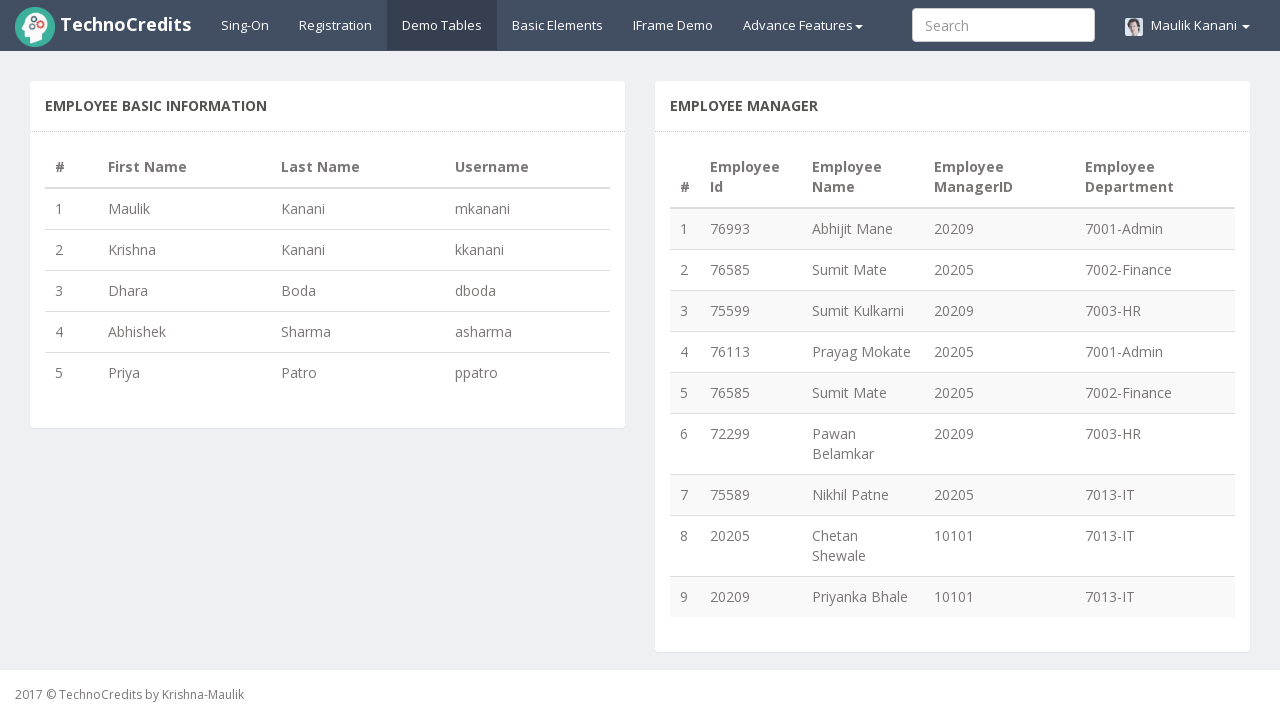

Retrieved cell data from row 4, column 1: '4'
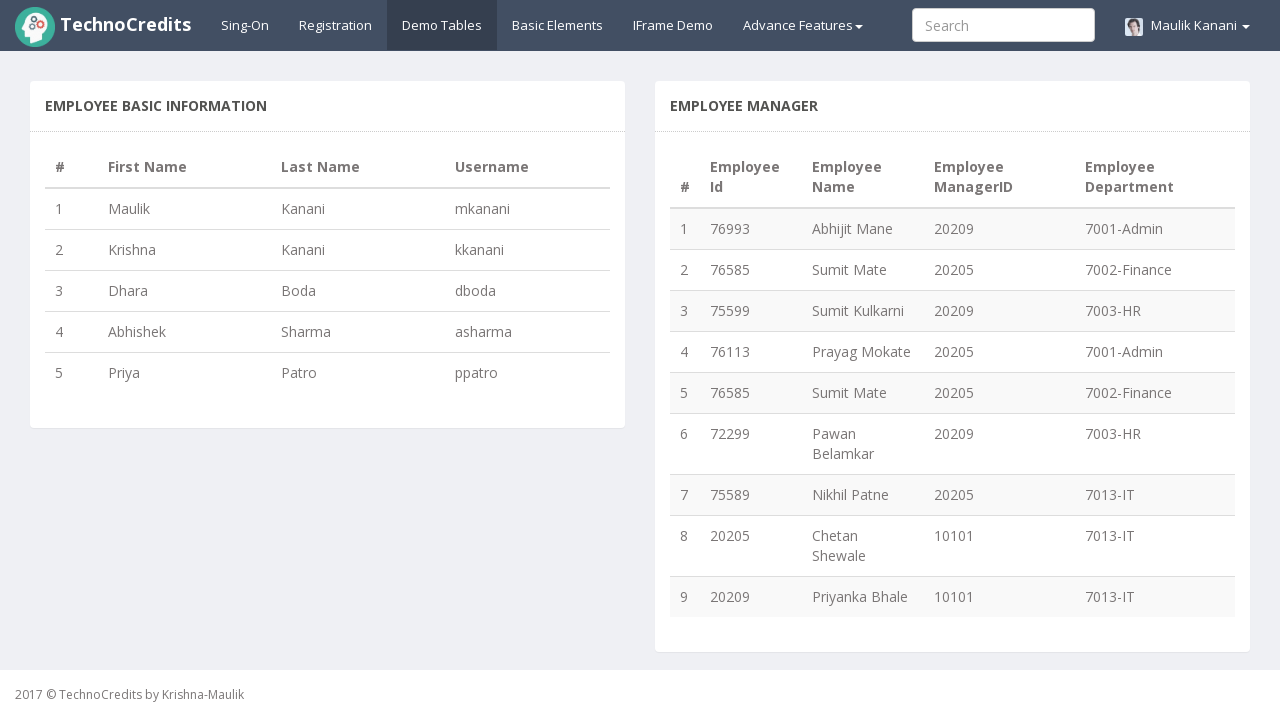

Retrieved cell data from row 4, column 2: 'Abhishek'
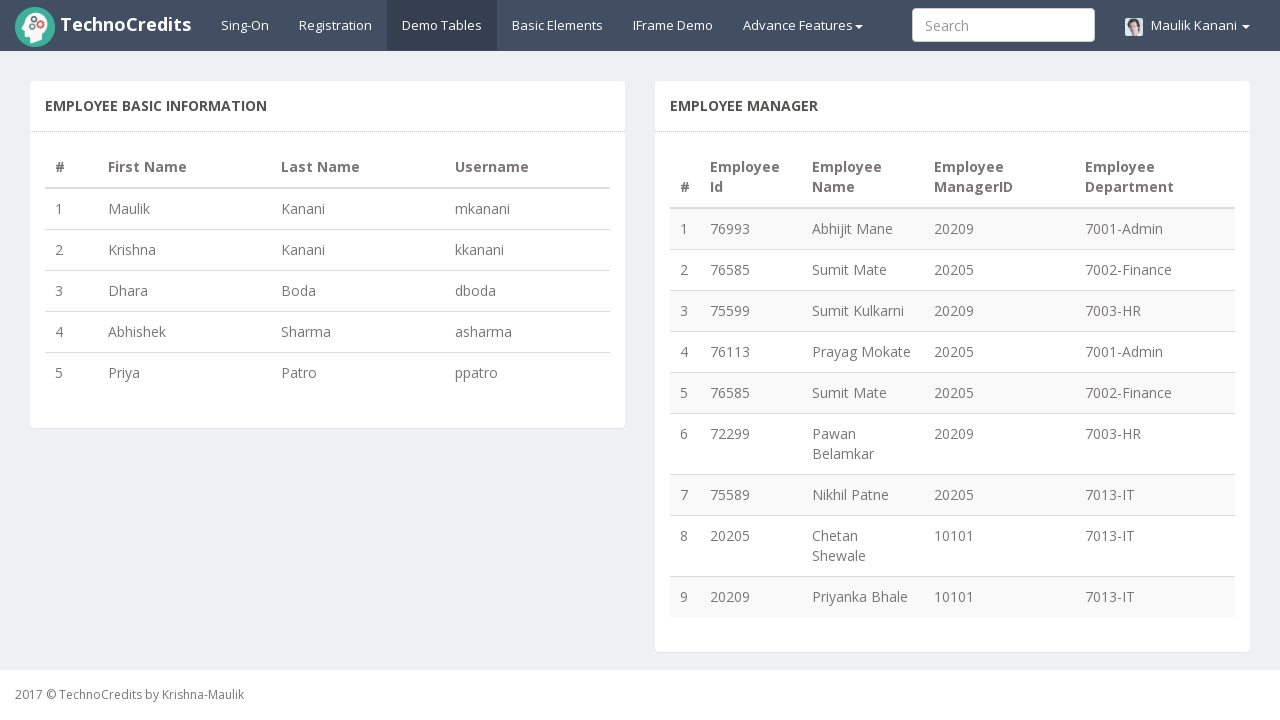

Retrieved cell data from row 4, column 3: 'Sharma'
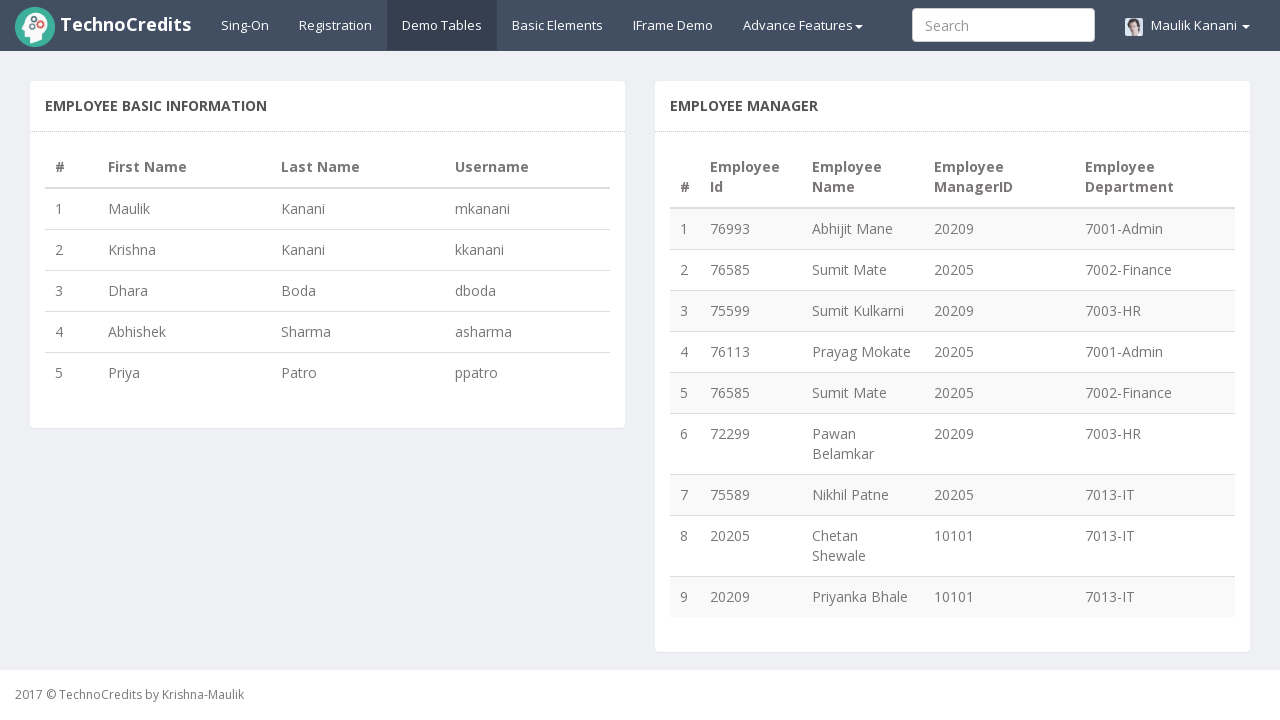

Retrieved cell data from row 4, column 4: 'asharma'
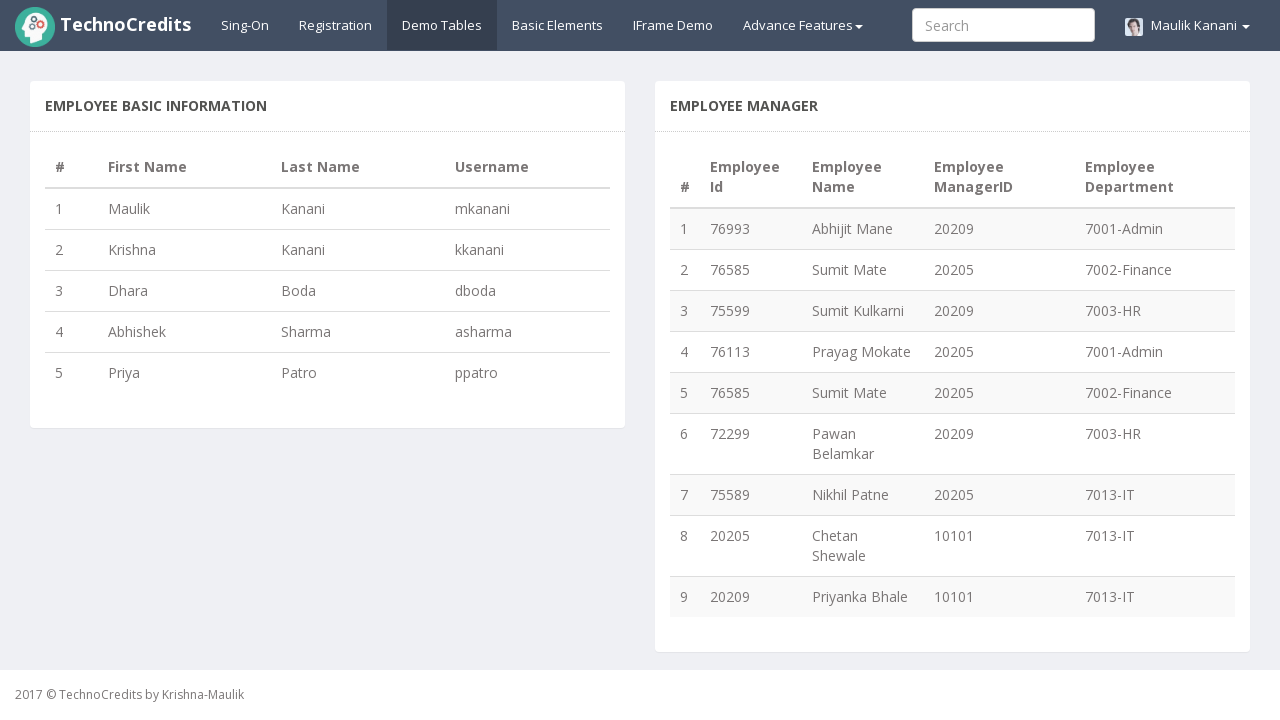

Retrieved cell data from row 5, column 1: '5'
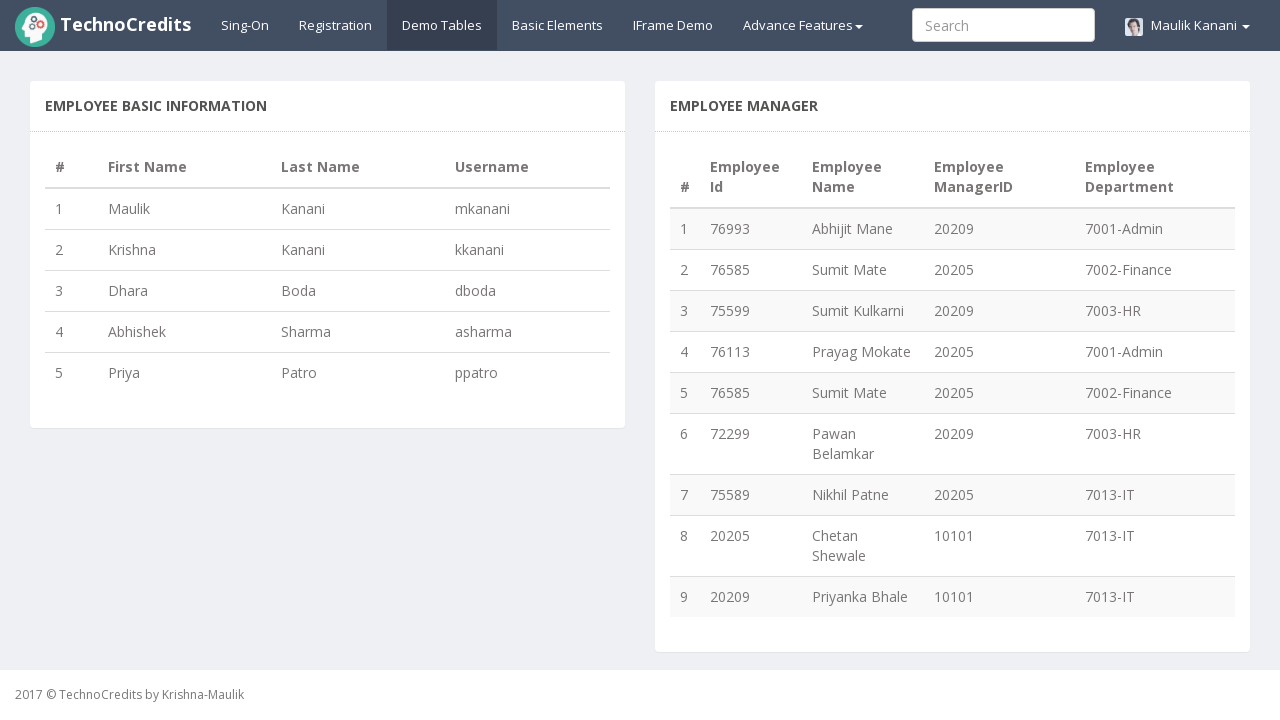

Retrieved cell data from row 5, column 2: 'Priya'
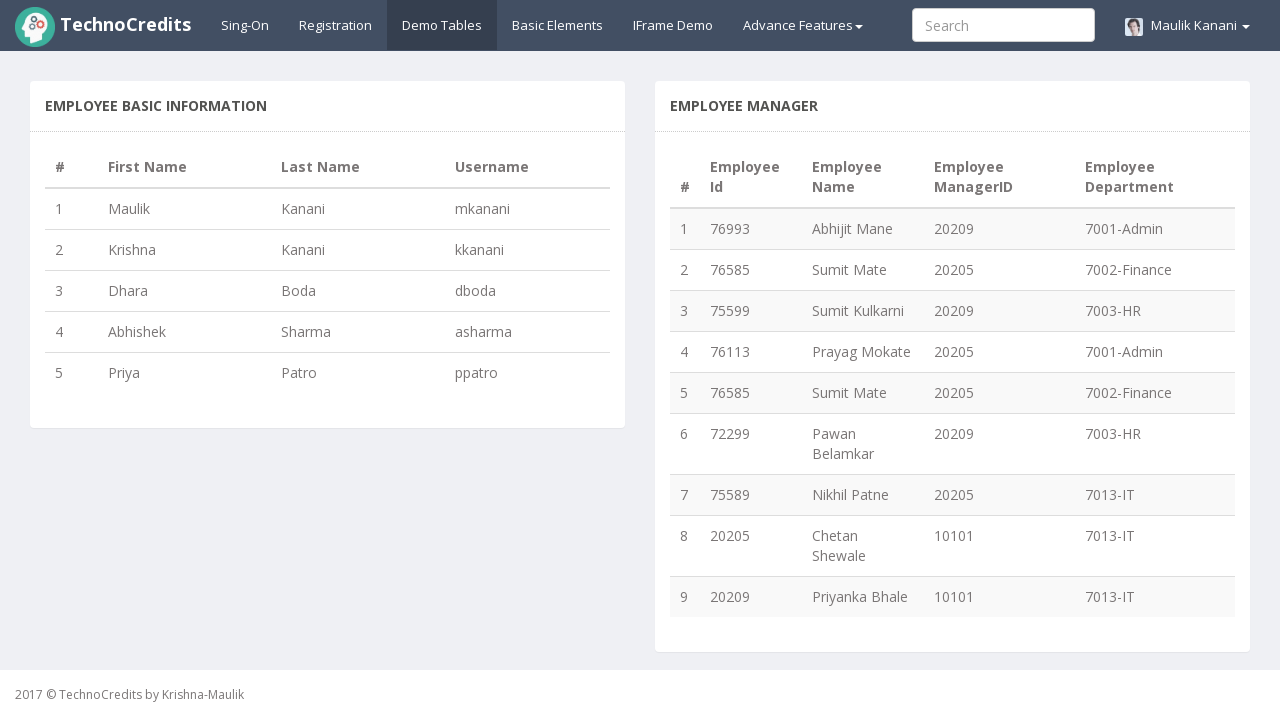

Retrieved cell data from row 5, column 3: 'Patro'
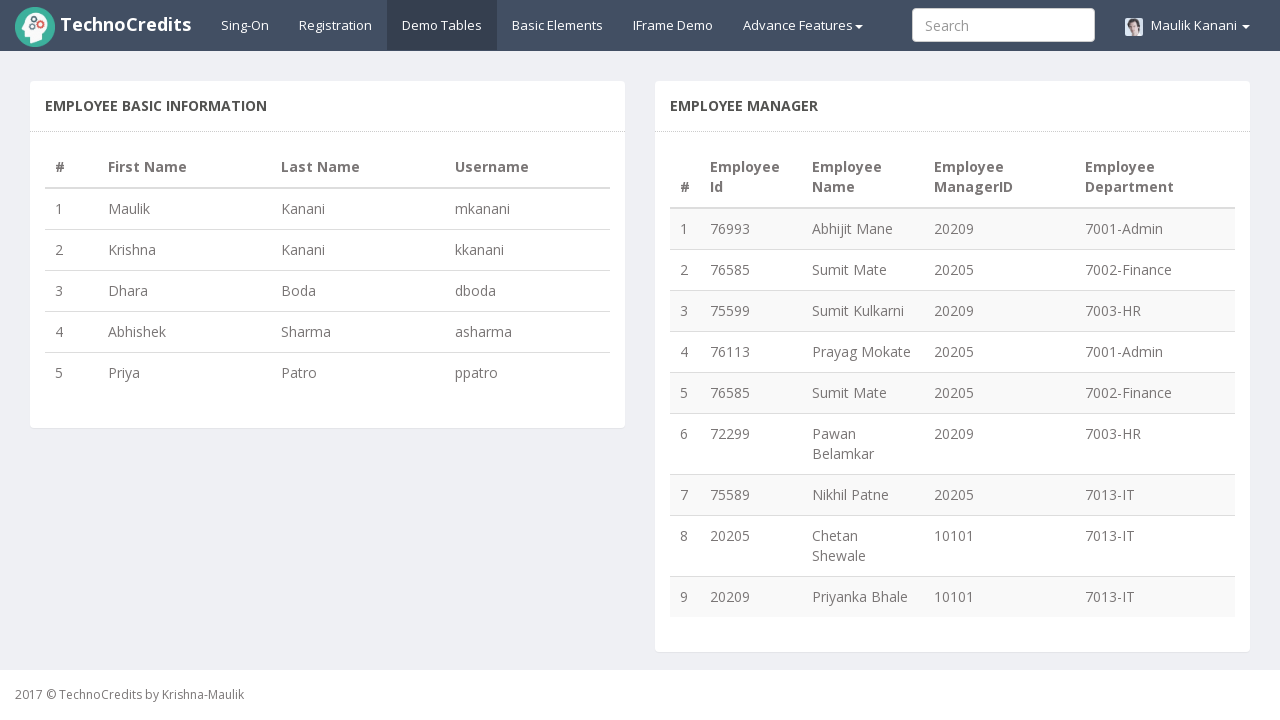

Retrieved cell data from row 5, column 4: 'ppatro'
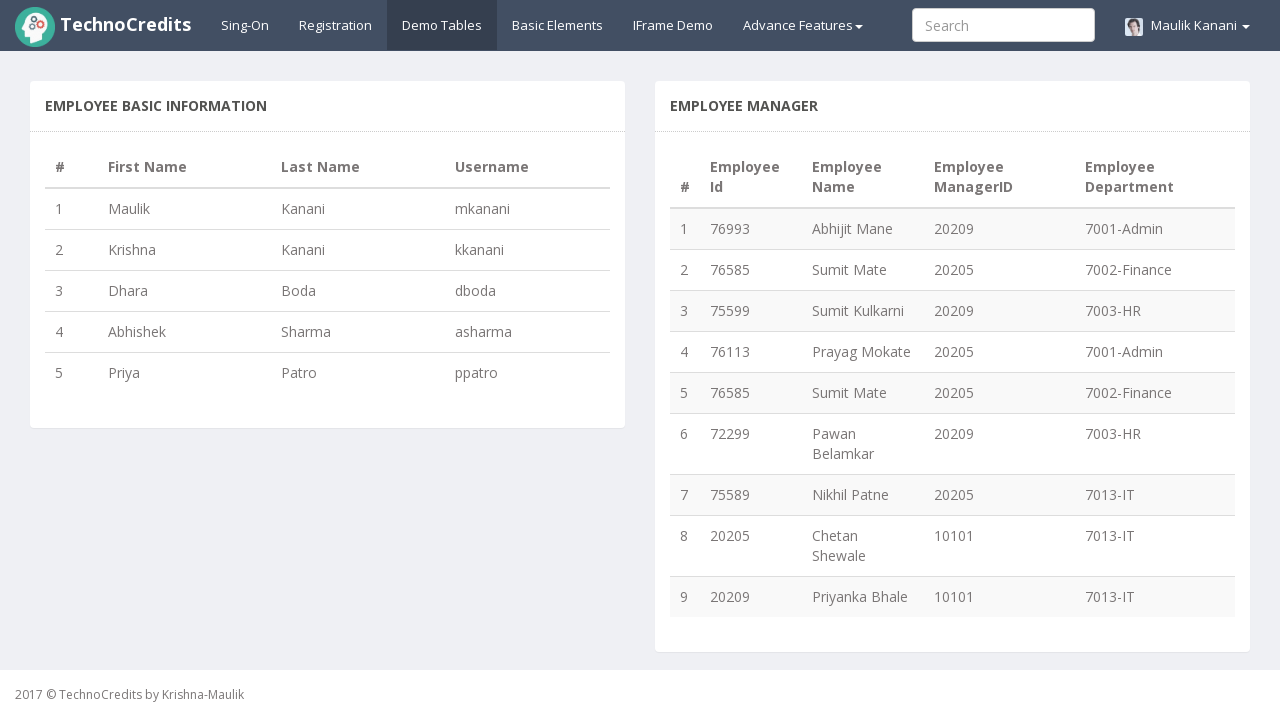

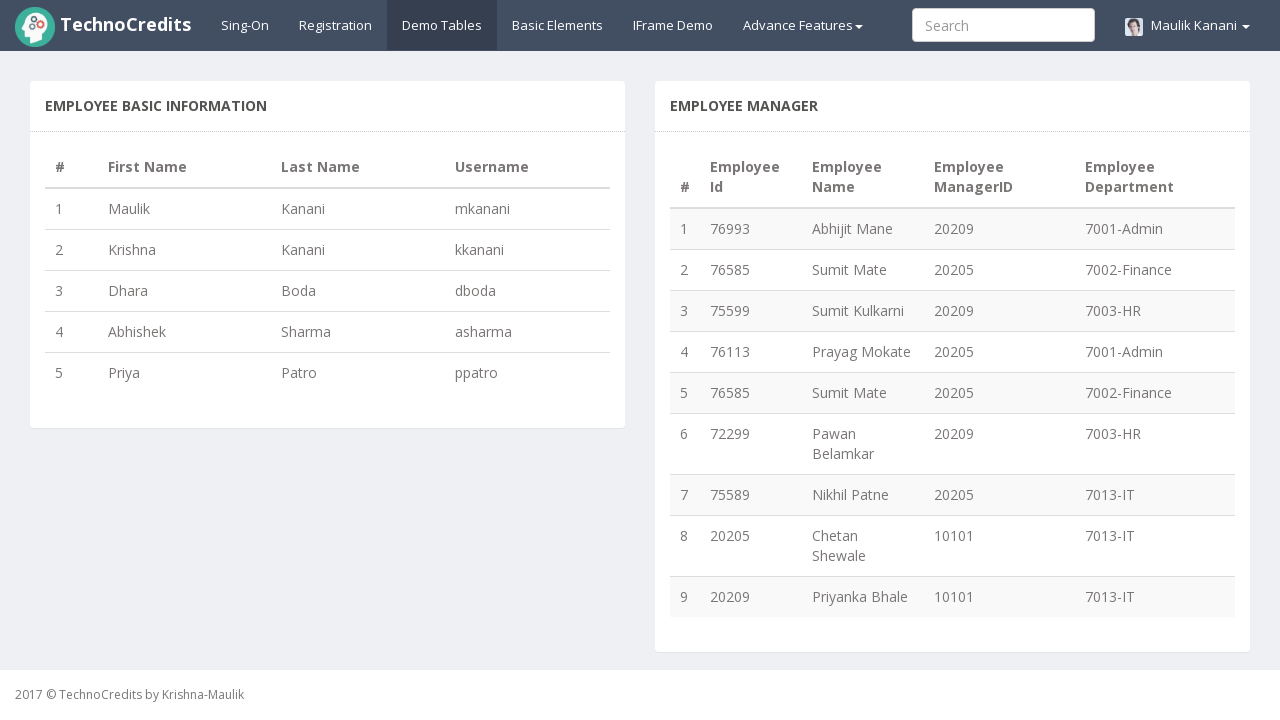